Demonstrates that elements inside shadow DOM cannot be accessed directly without first accessing the shadow root

Starting URL: https://selectorshub.com/xpath-practice-page/

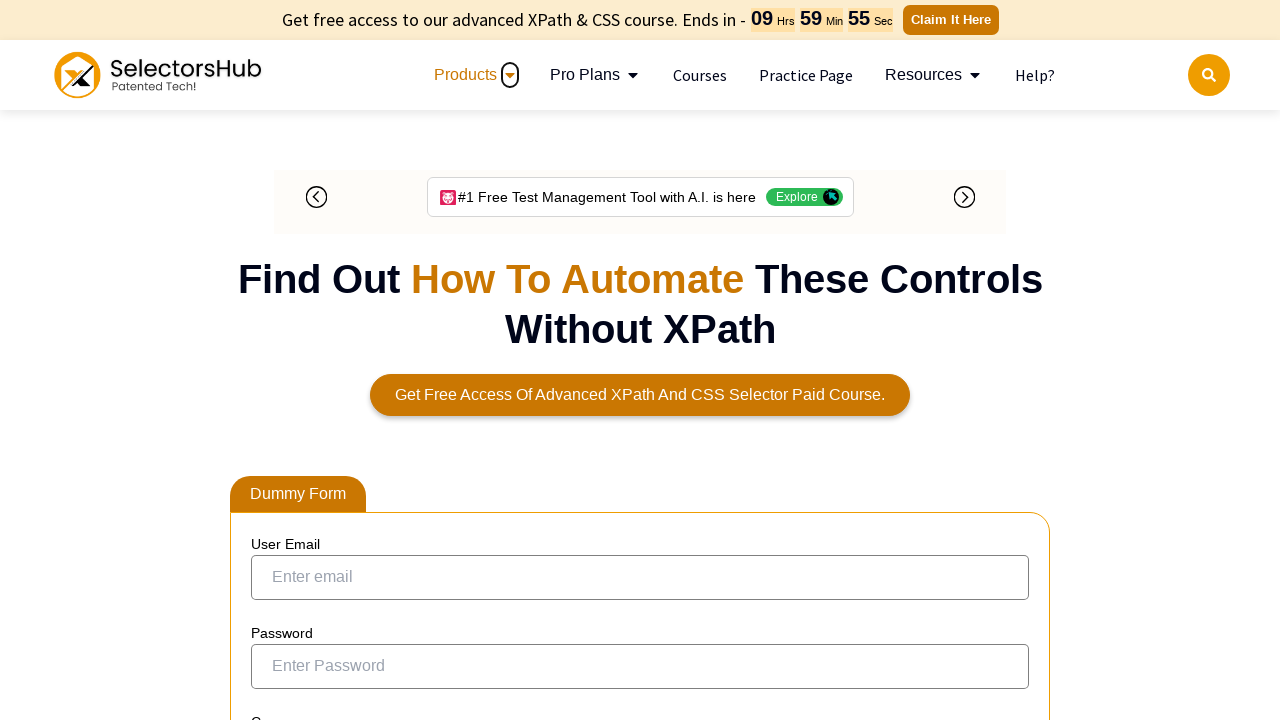

Page loaded with DOM content ready
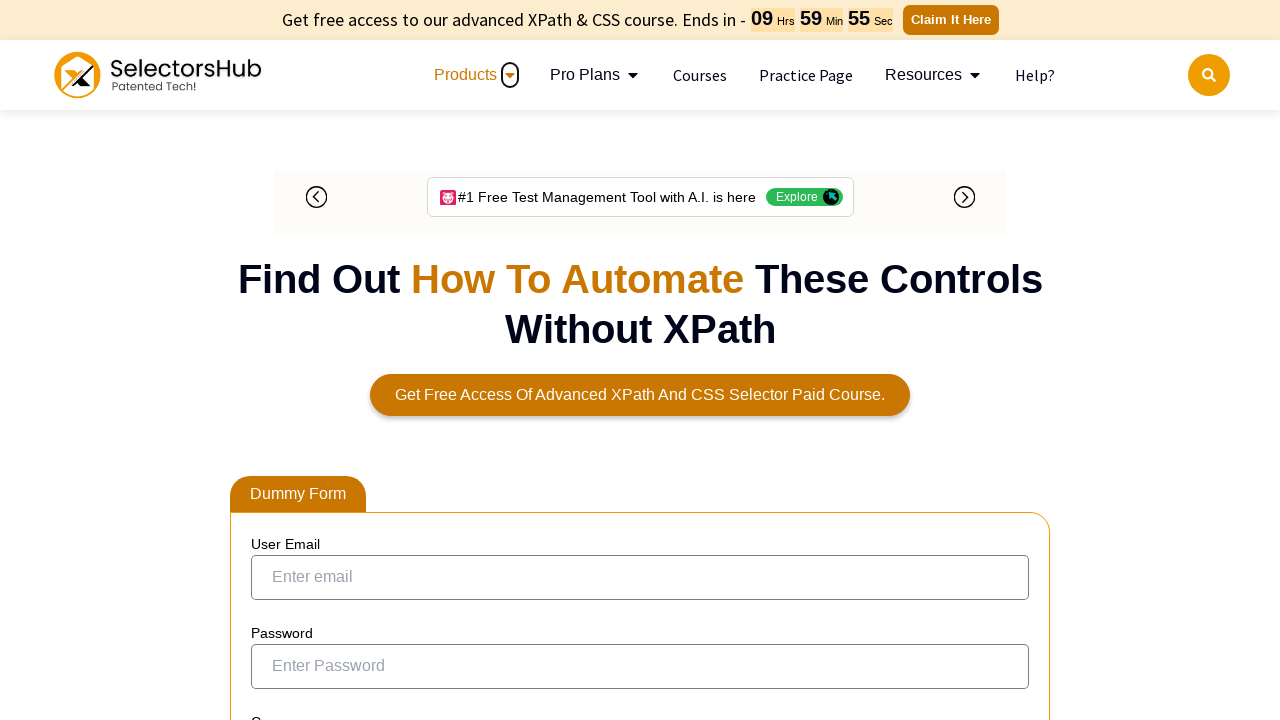

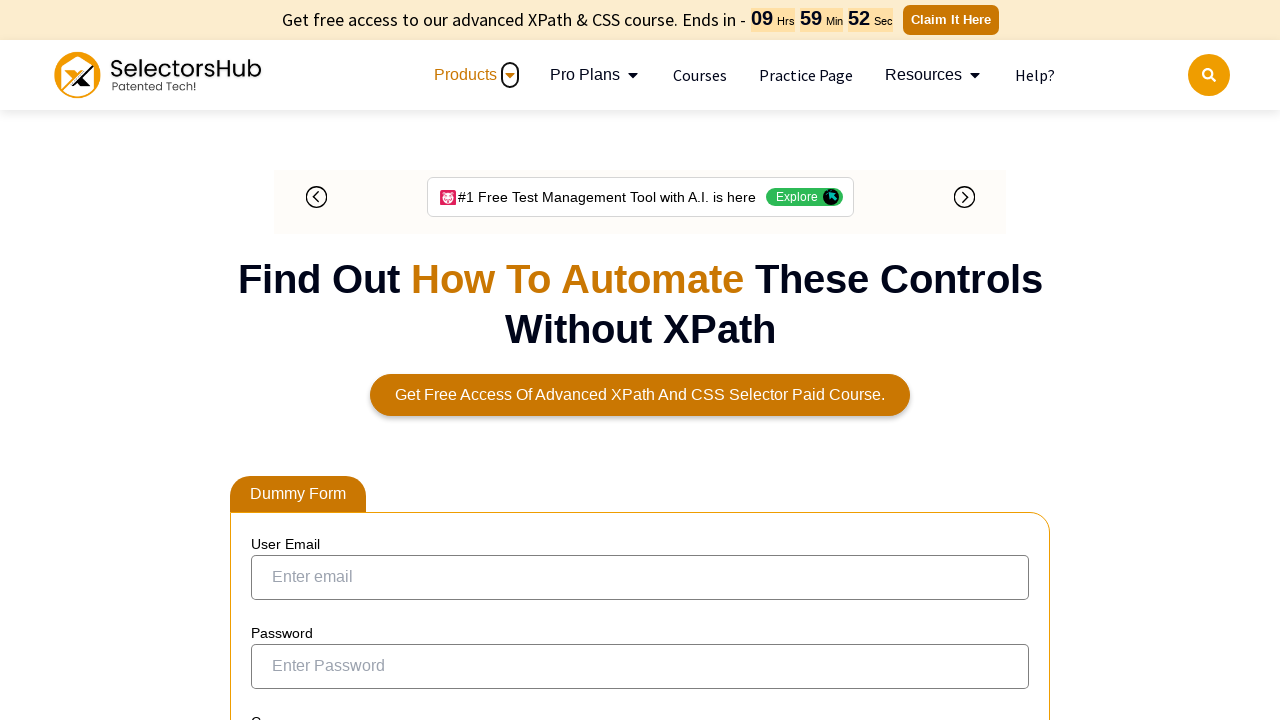